Tests that Clear completed button is hidden when no items are completed

Starting URL: https://demo.playwright.dev/todomvc

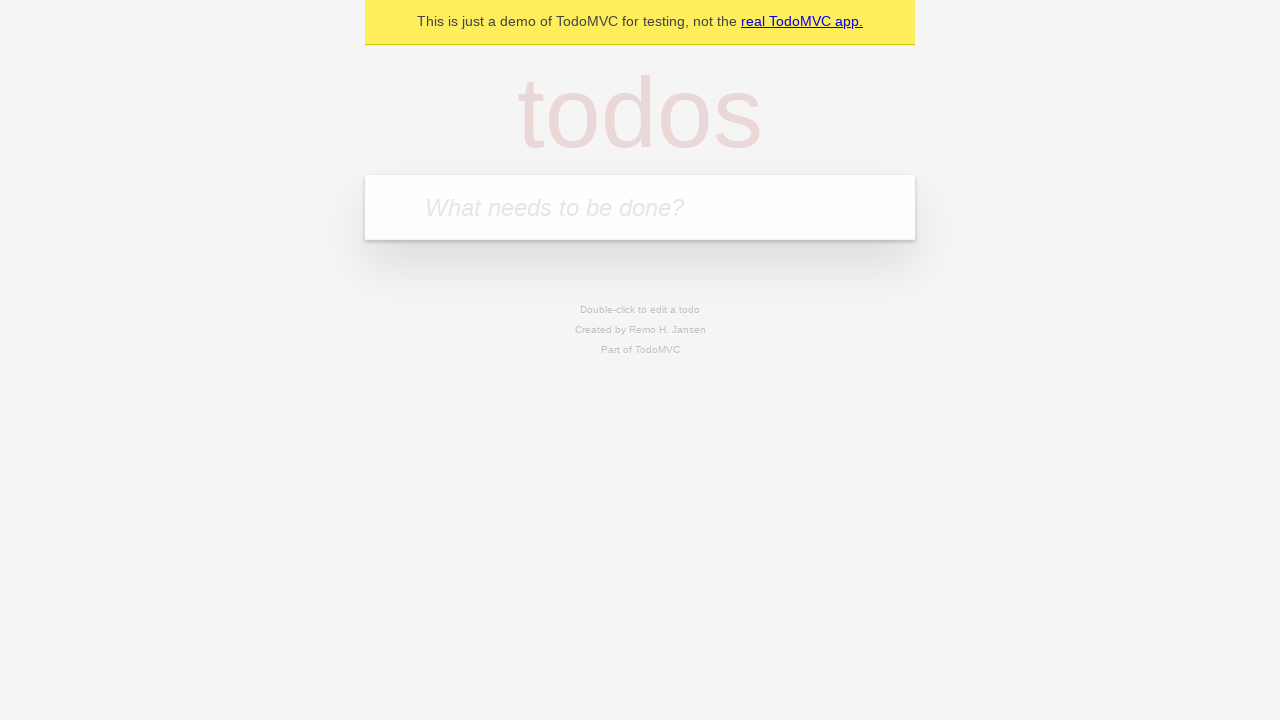

Filled todo input with 'buy some cheese' on internal:attr=[placeholder="What needs to be done?"i]
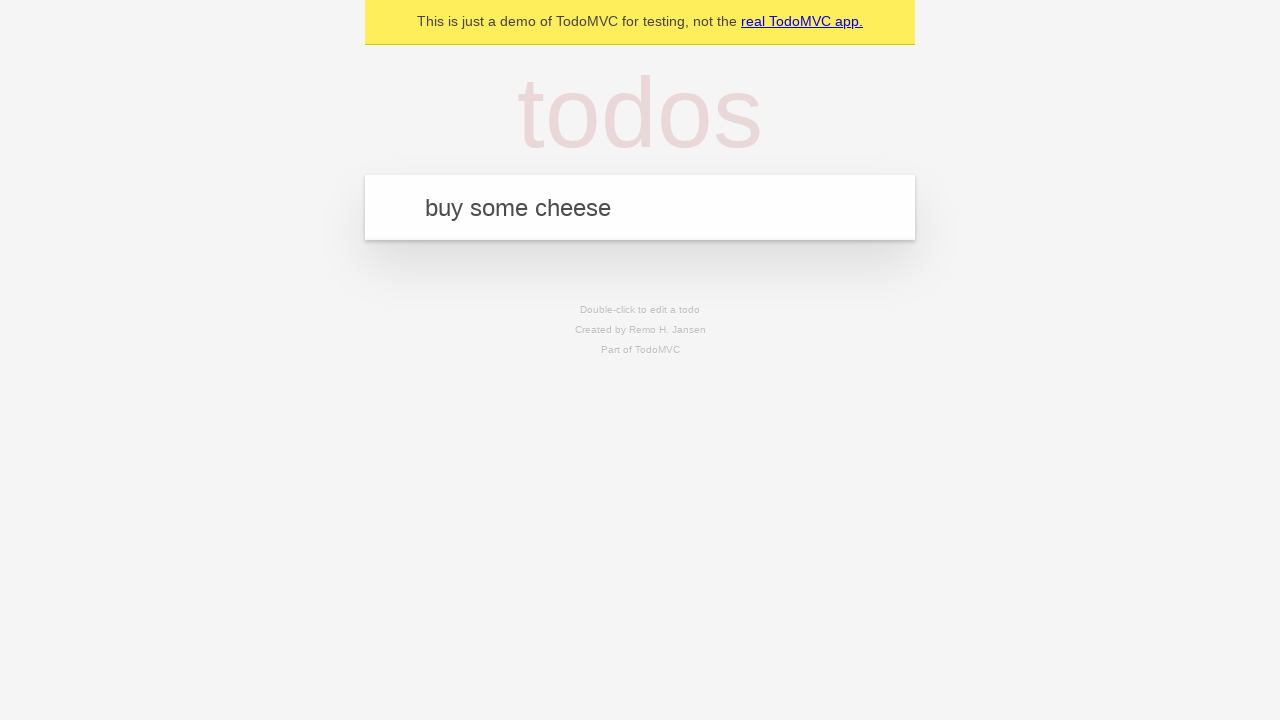

Pressed Enter to add first todo on internal:attr=[placeholder="What needs to be done?"i]
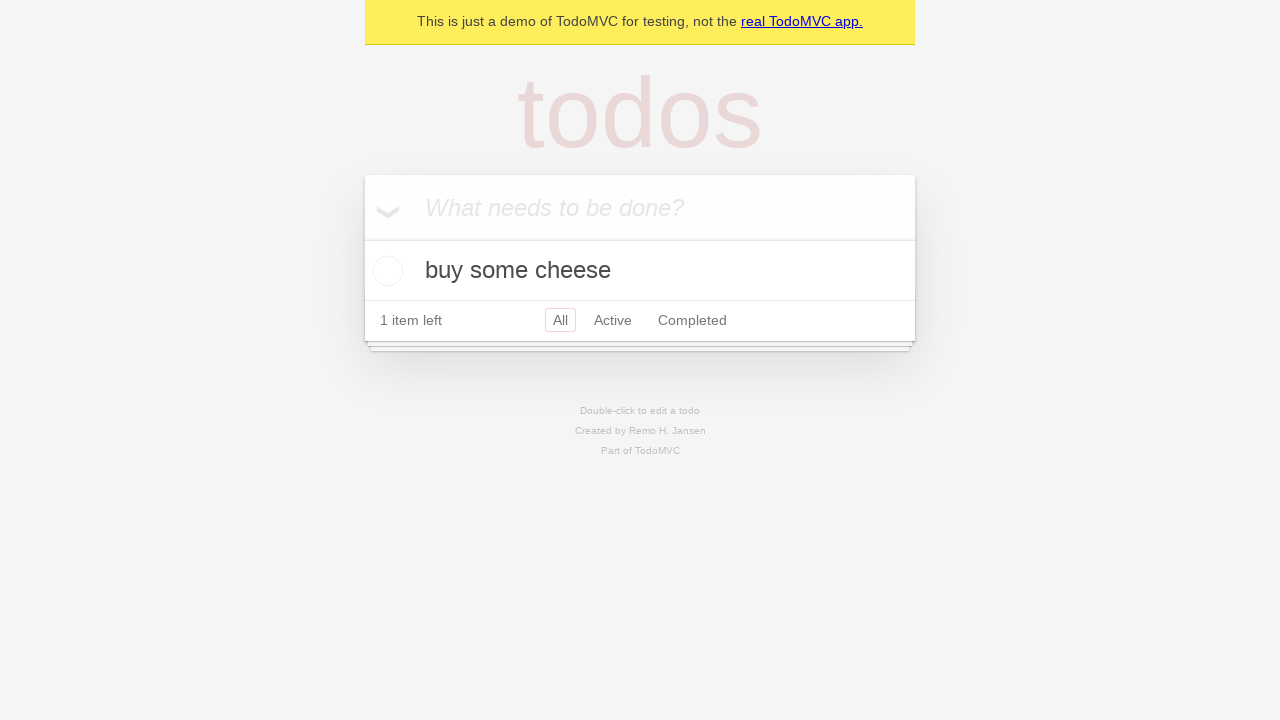

Filled todo input with 'feed the cat' on internal:attr=[placeholder="What needs to be done?"i]
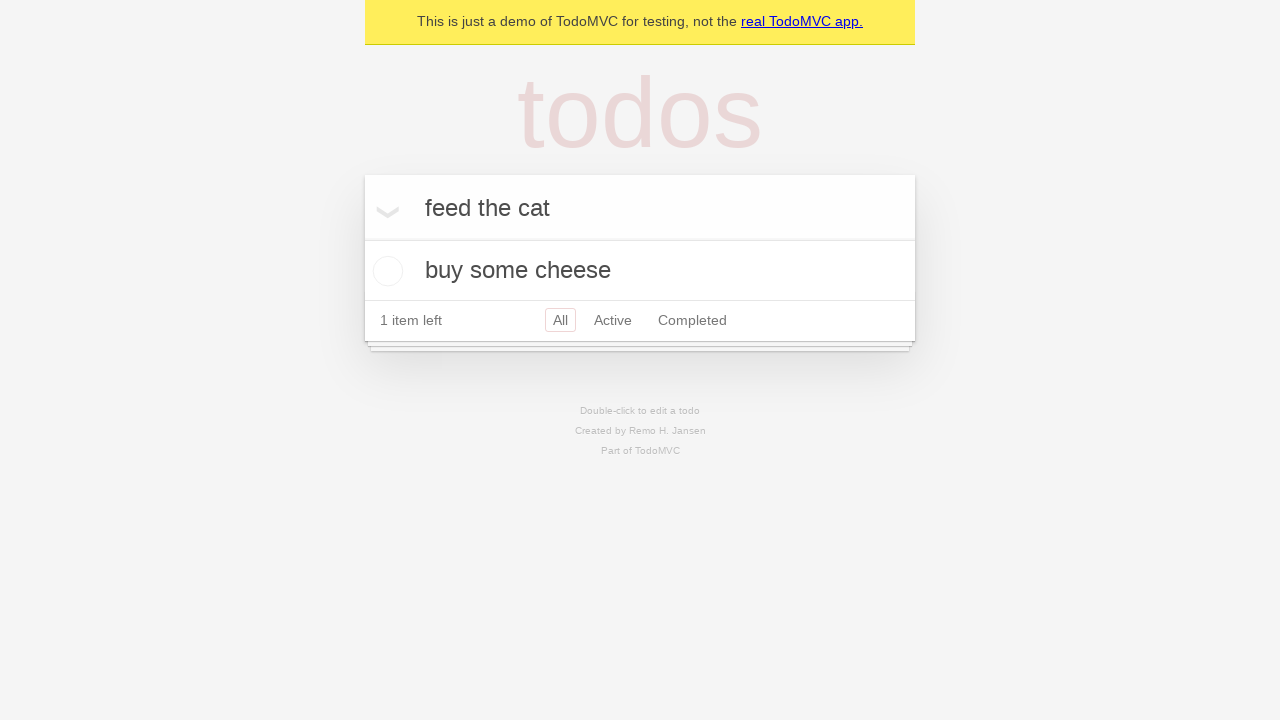

Pressed Enter to add second todo on internal:attr=[placeholder="What needs to be done?"i]
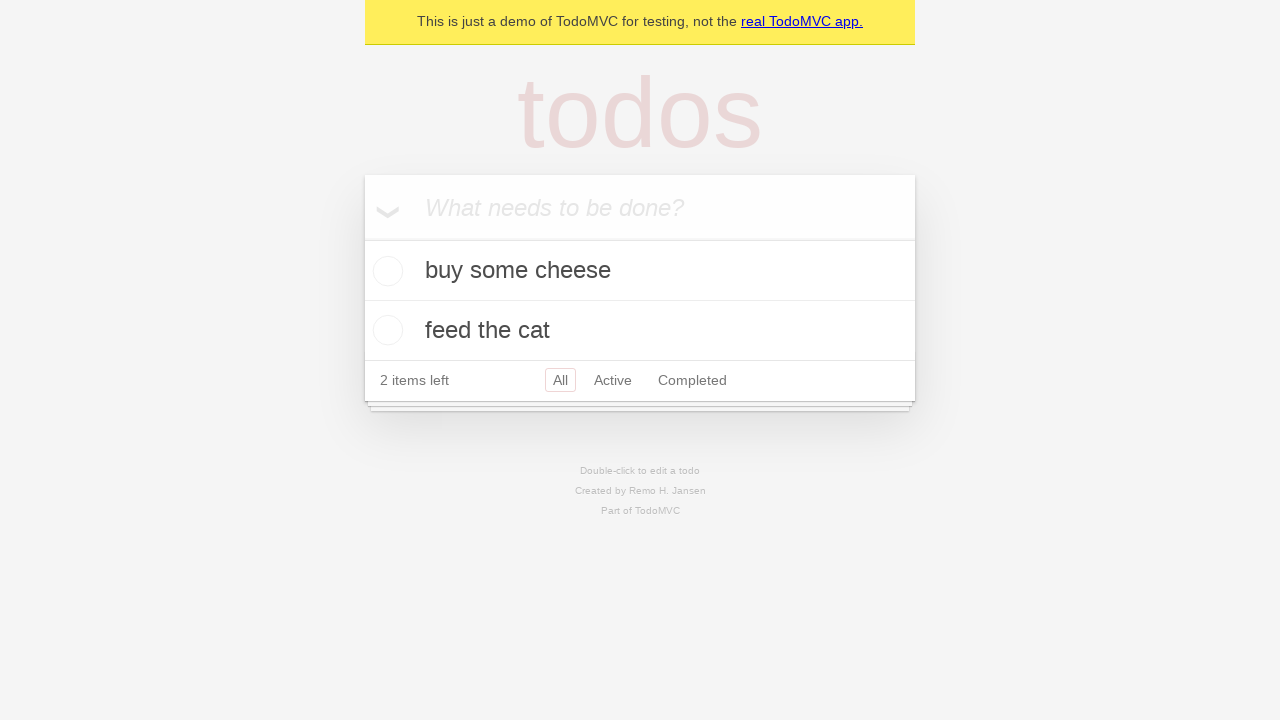

Filled todo input with 'book a doctors appointment' on internal:attr=[placeholder="What needs to be done?"i]
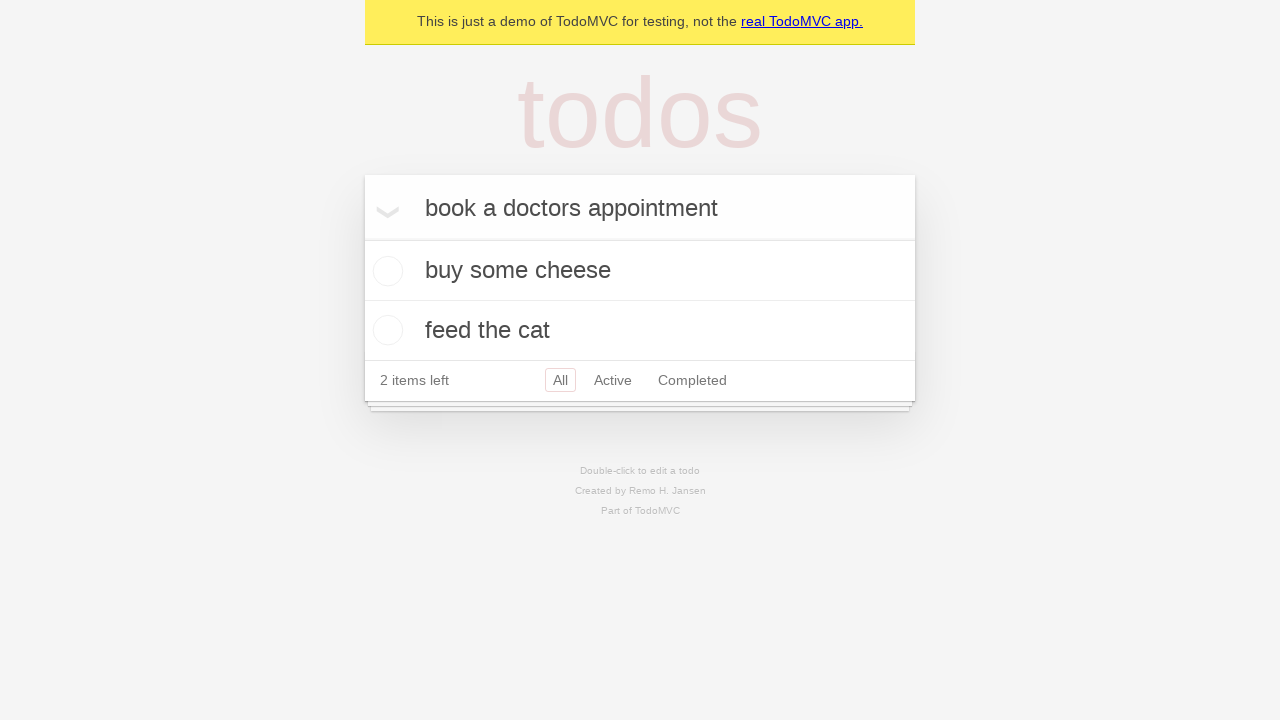

Pressed Enter to add third todo on internal:attr=[placeholder="What needs to be done?"i]
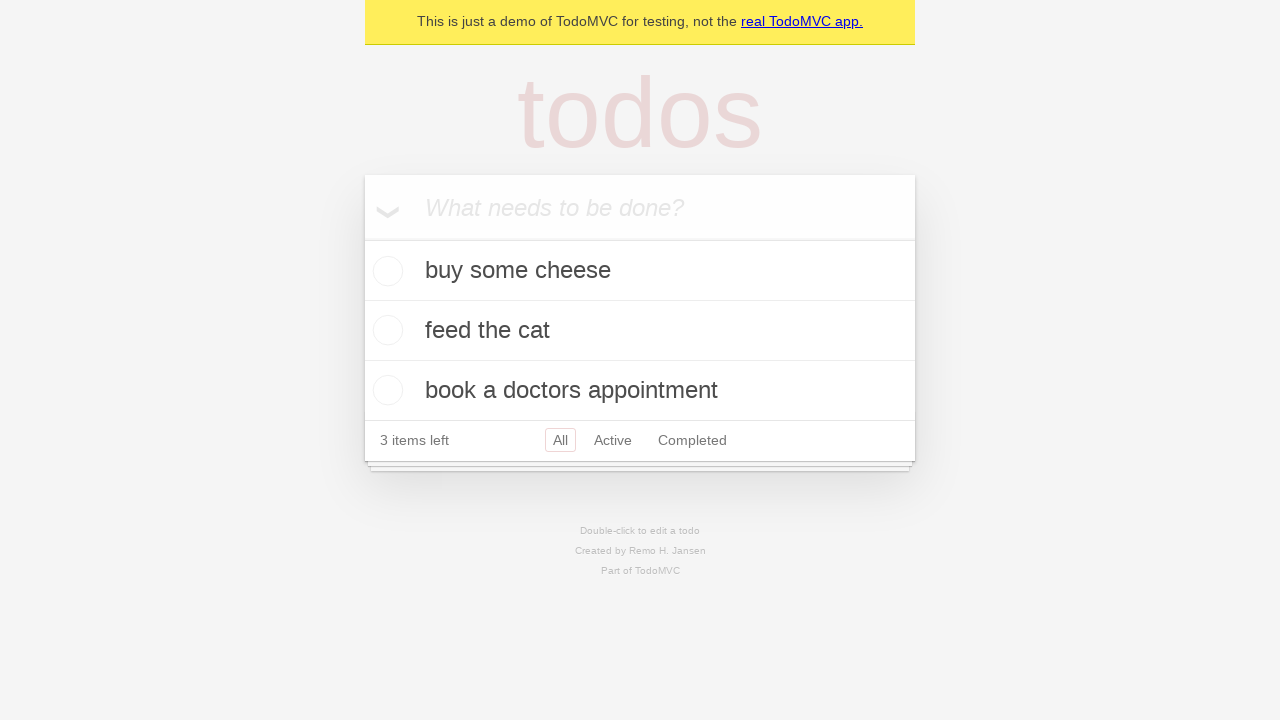

Checked the first todo item at (385, 271) on .todo-list li .toggle >> nth=0
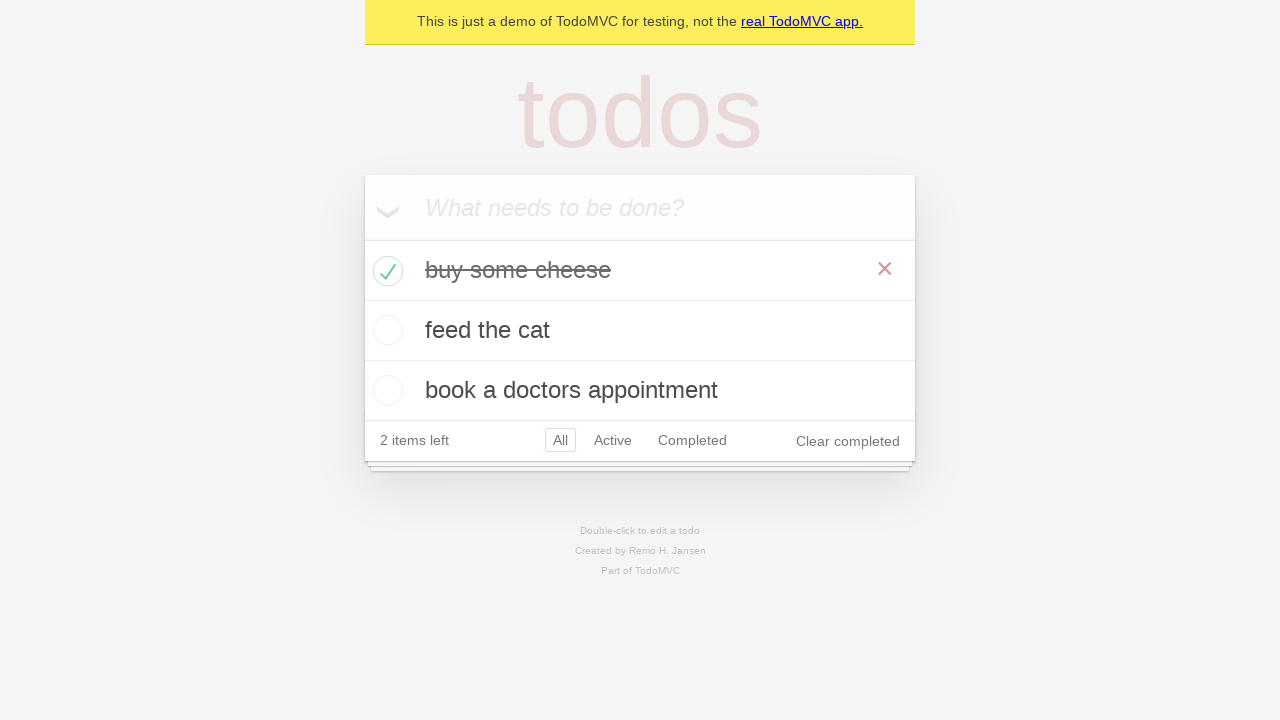

Clicked 'Clear completed' button at (848, 441) on internal:role=button[name="Clear completed"i]
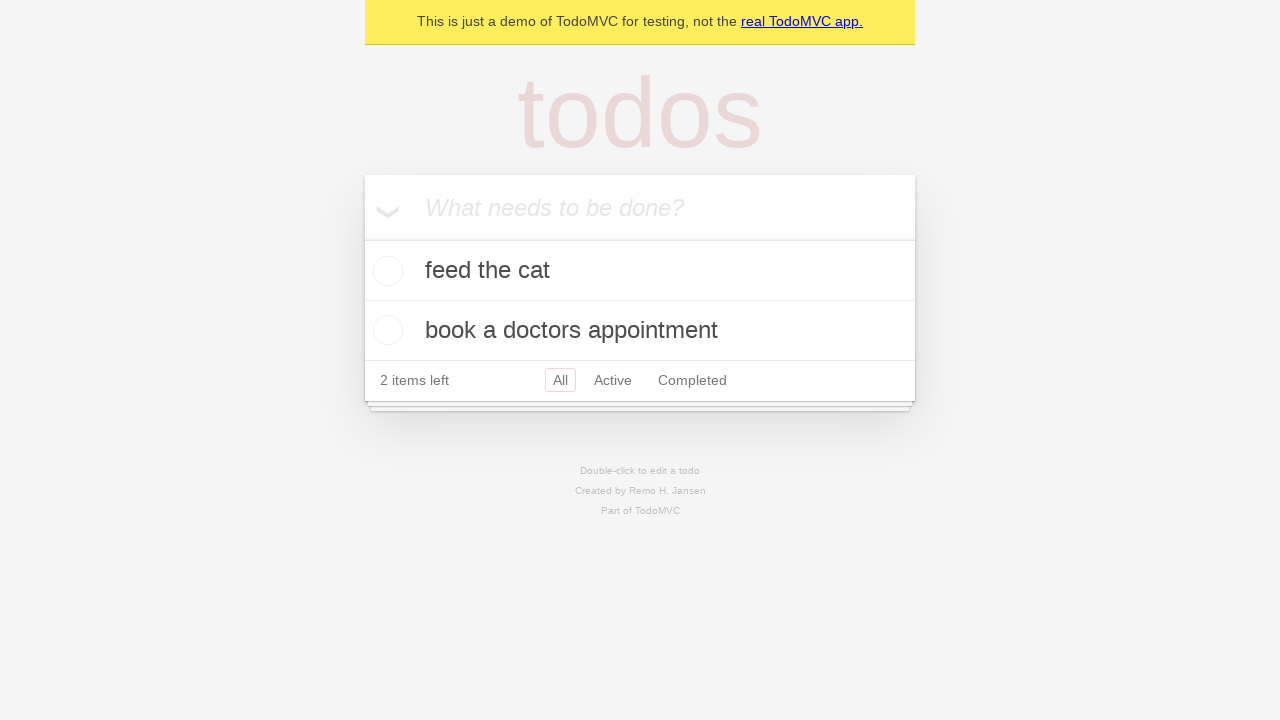

Waited for page to update after clearing completed items
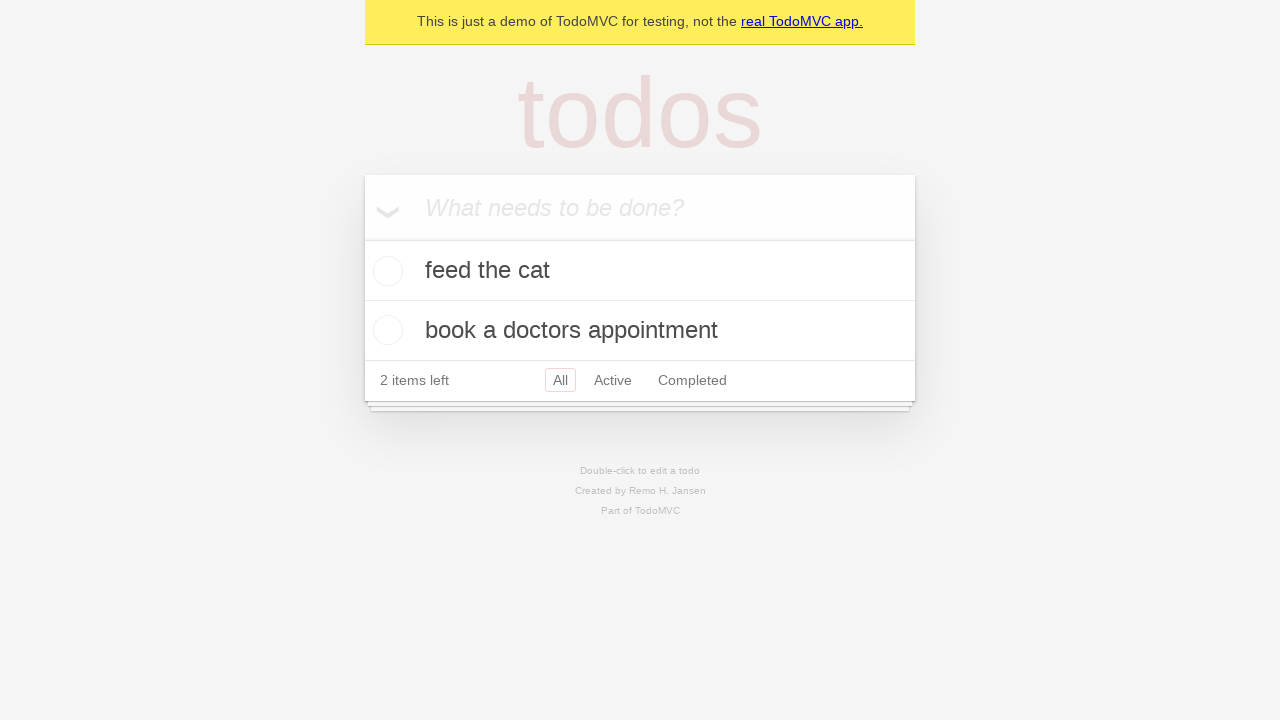

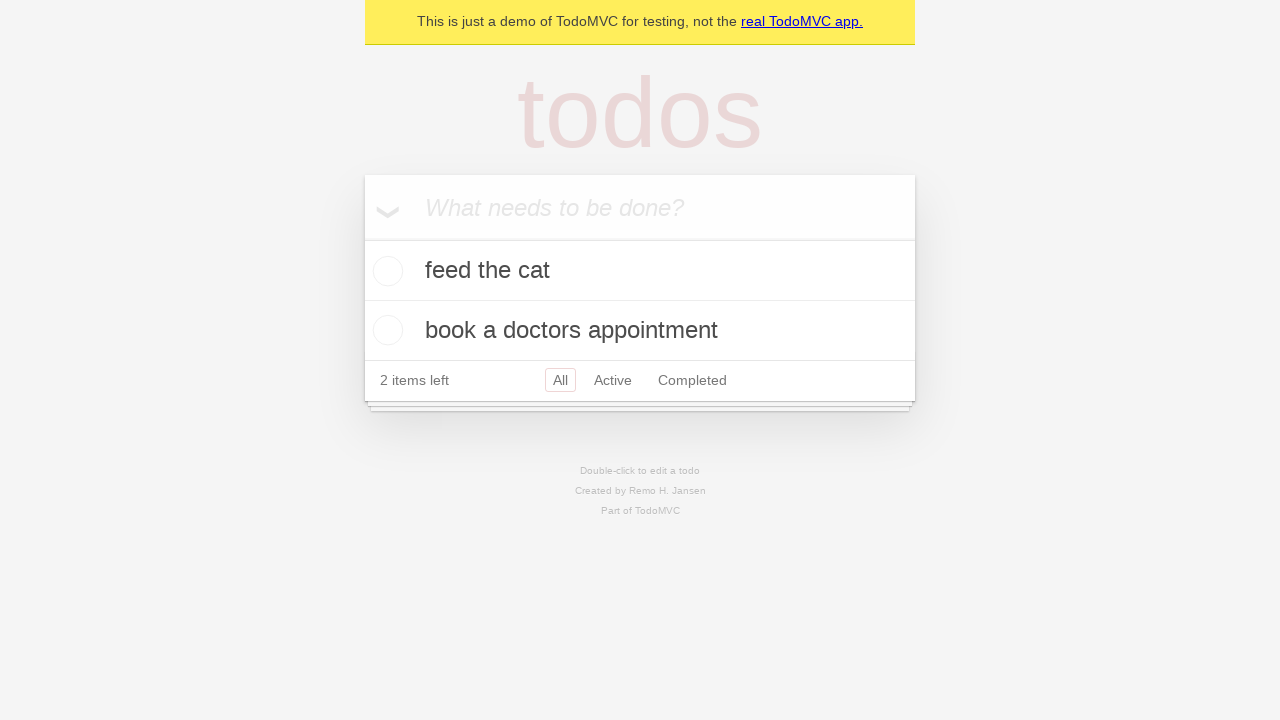